Navigates to Goodreads most-read books page (worldwide, weekly) and verifies that the book list table loads with book entries.

Starting URL: https://www.goodreads.com/book/most_read?category=all&country=all&duration=w

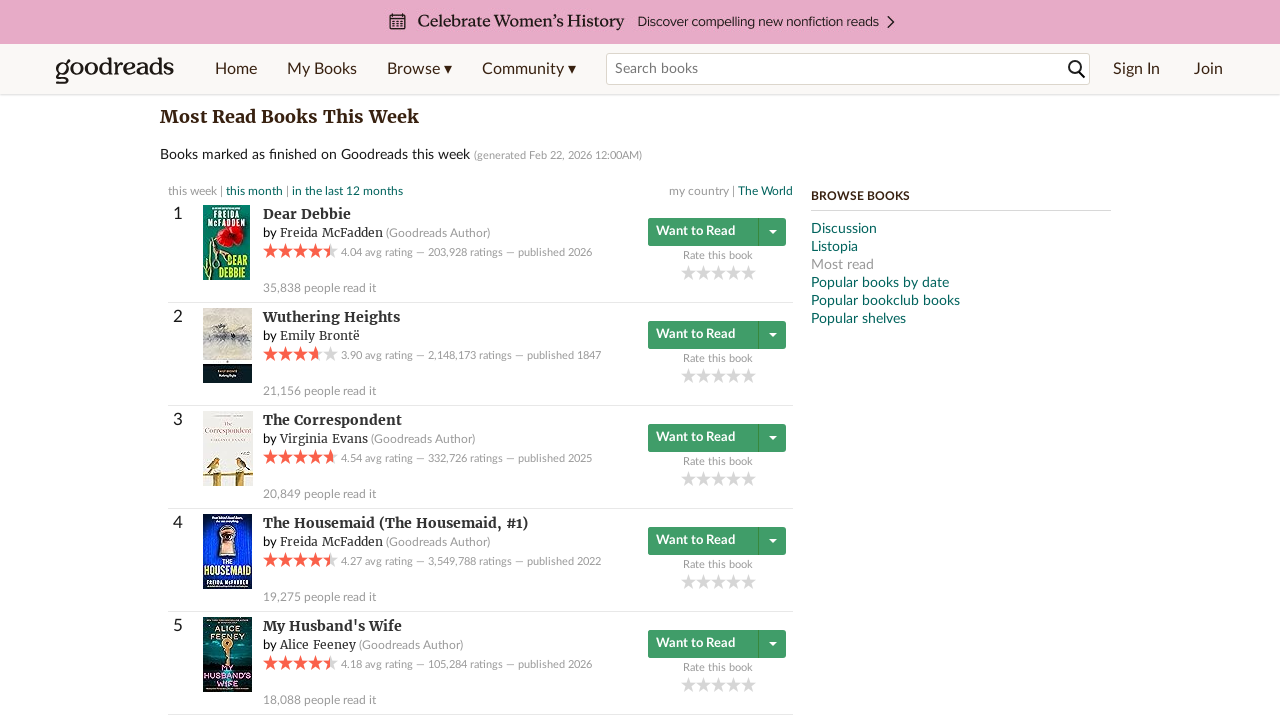

Navigated to Goodreads most-read books page (worldwide, weekly)
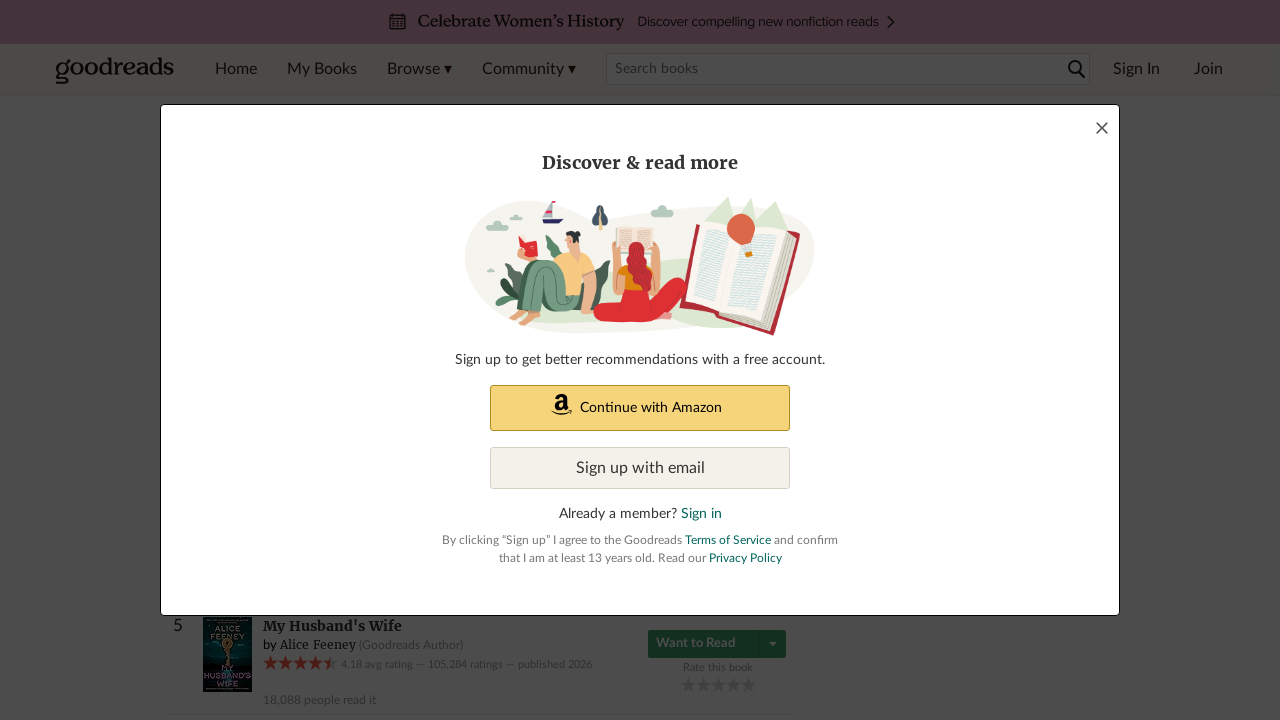

Book list table loaded with book entries visible
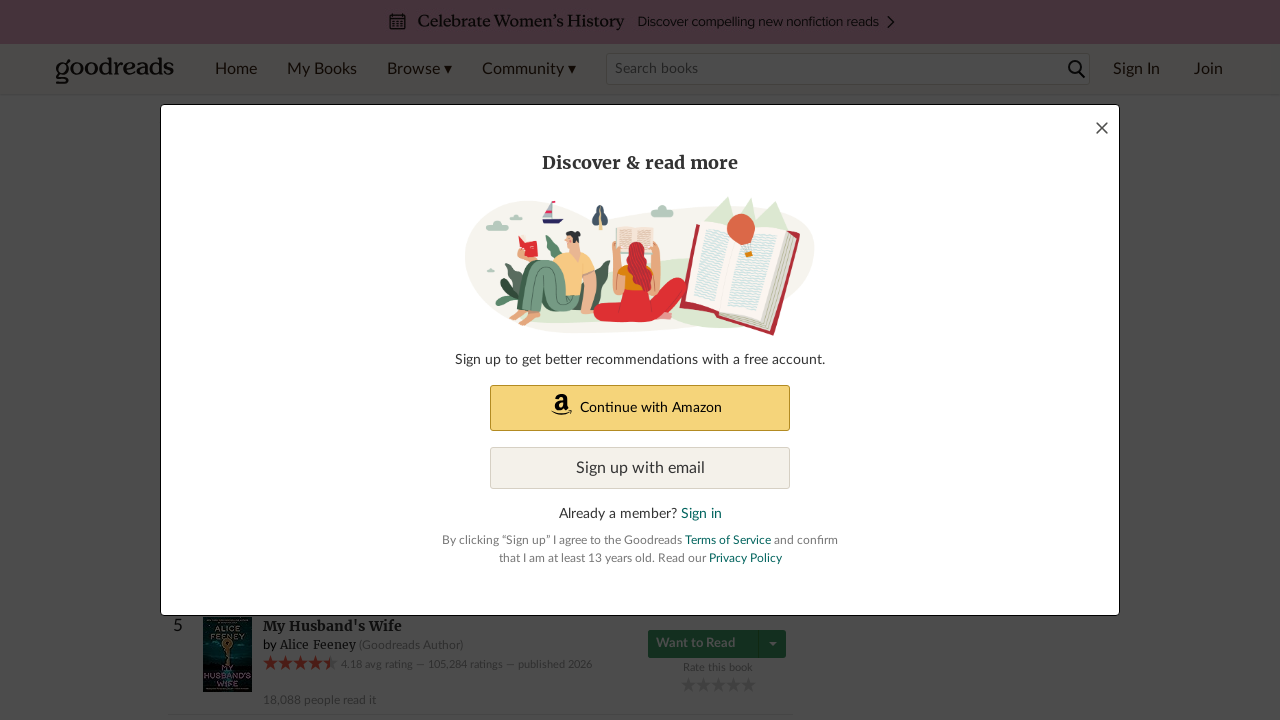

Located all book entries in the table
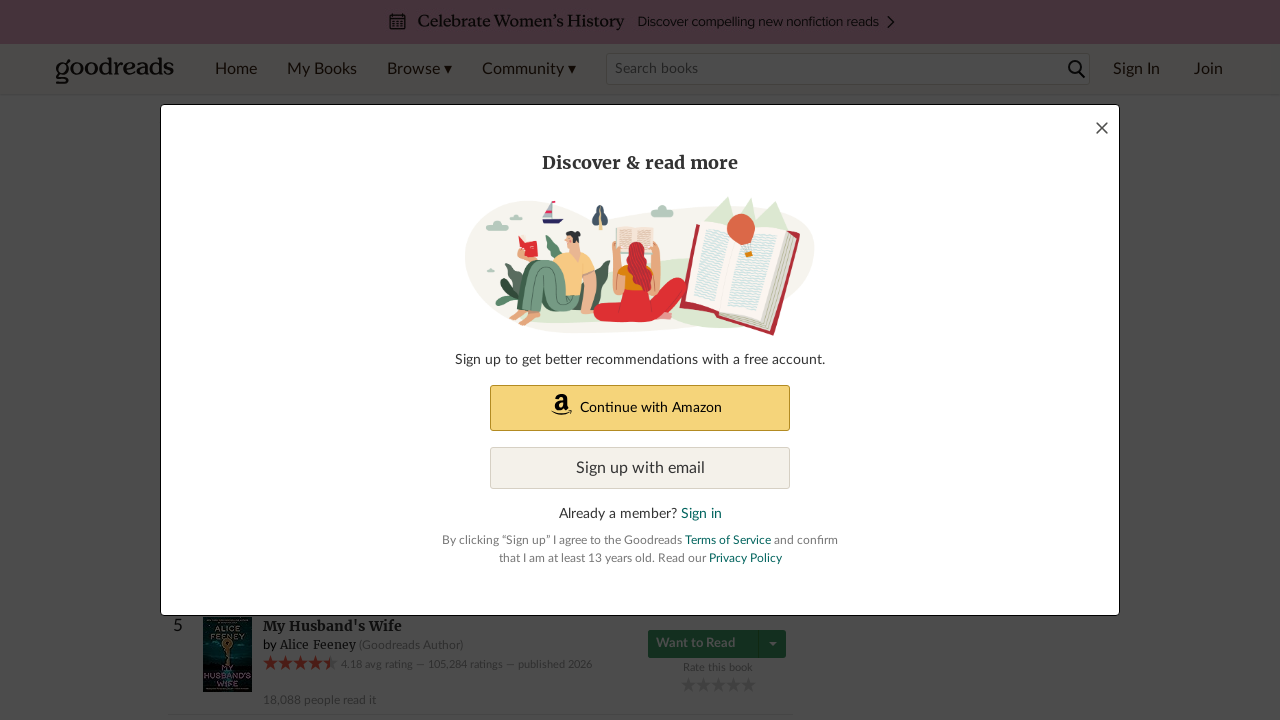

Verified that 50 book entries are present in the list
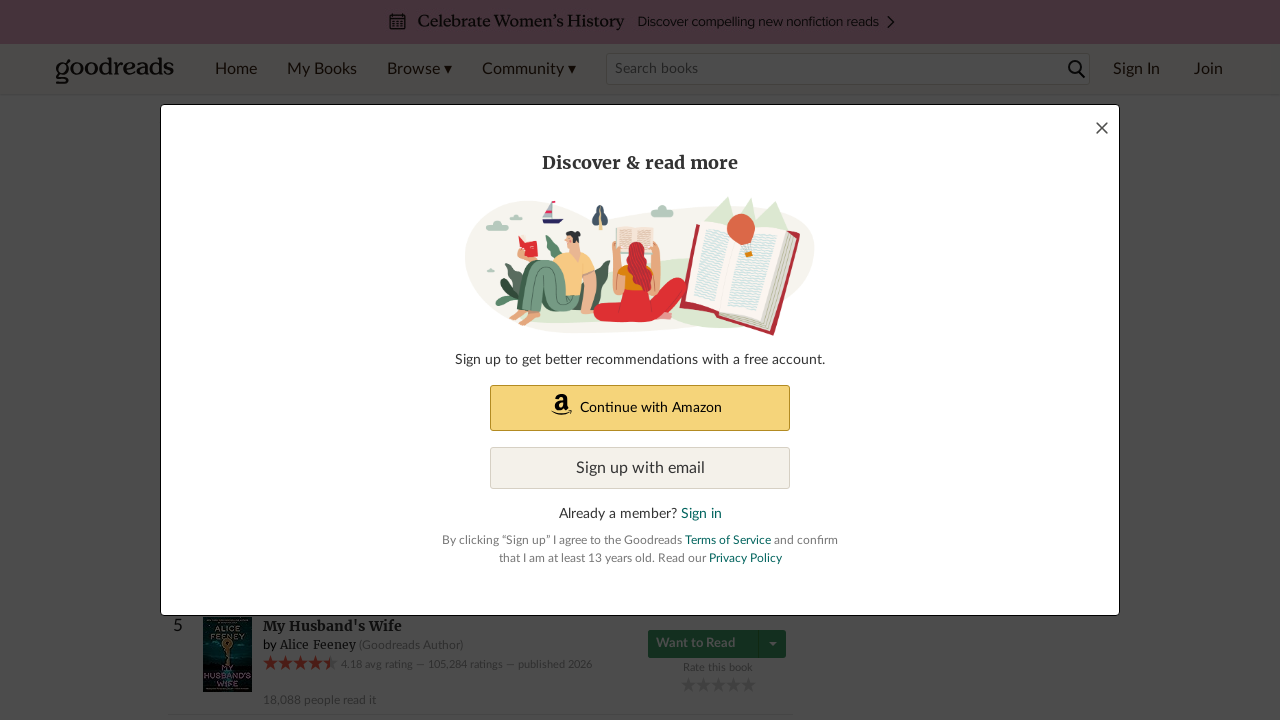

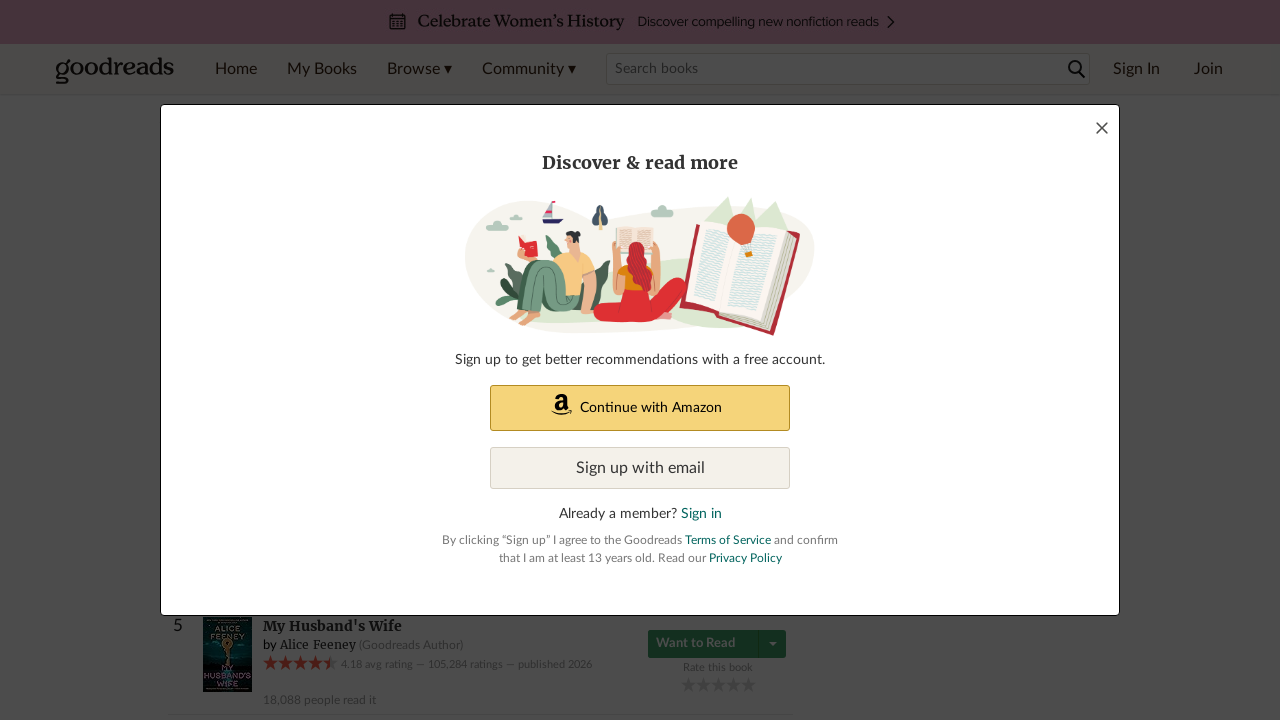